Tests radio button functionality by navigating to a practice page and selecting the "Hockey" radio button from a list of sport options

Starting URL: https://practice.cydeo.com/radio_buttons

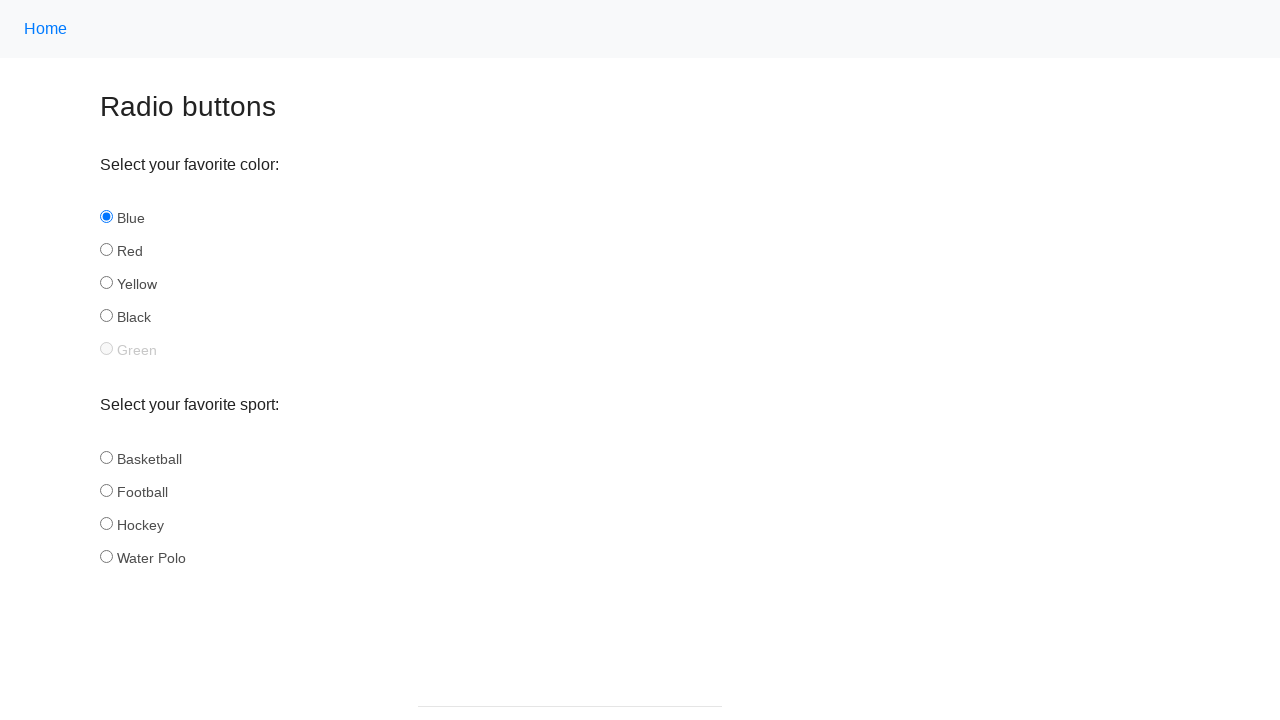

Navigated to radio buttons practice page
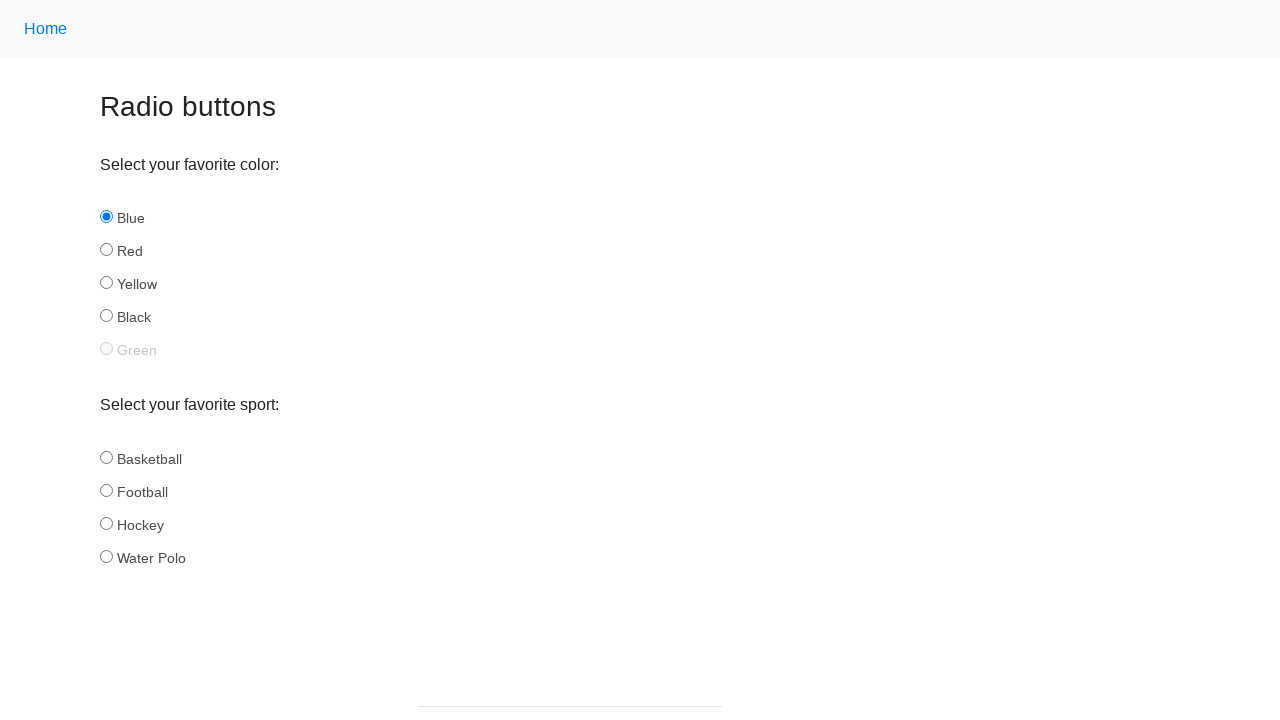

Clicked on the Hockey radio button at (106, 523) on input#hockey
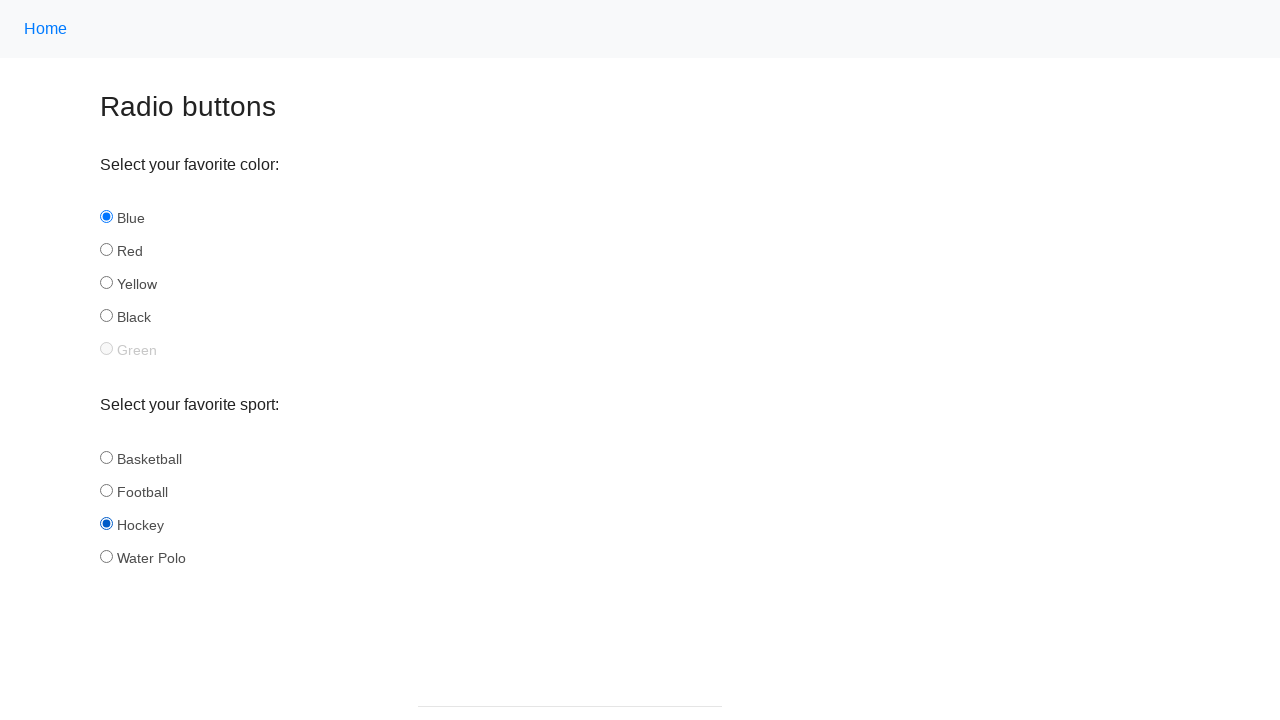

Verified that the Hockey radio button is selected
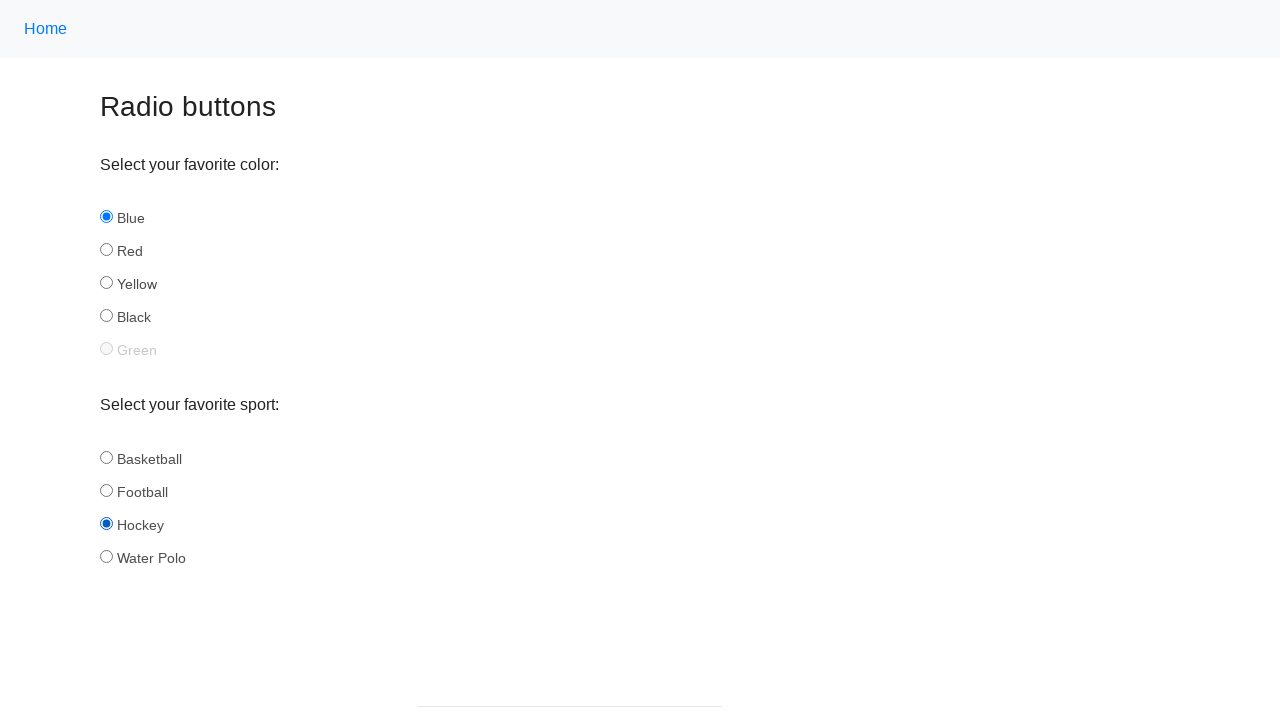

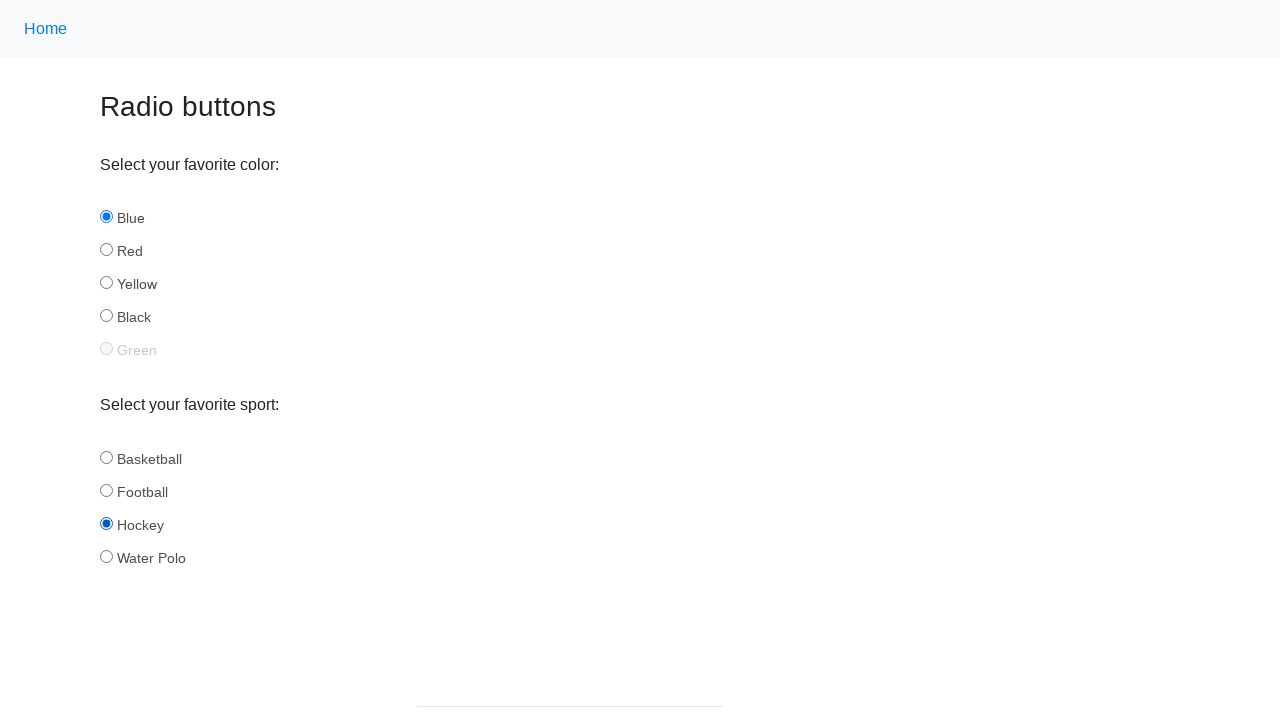